Tests accepting a JavaScript alert and verifying the result message displayed on the page

Starting URL: https://the-internet.herokuapp.com/javascript_alerts

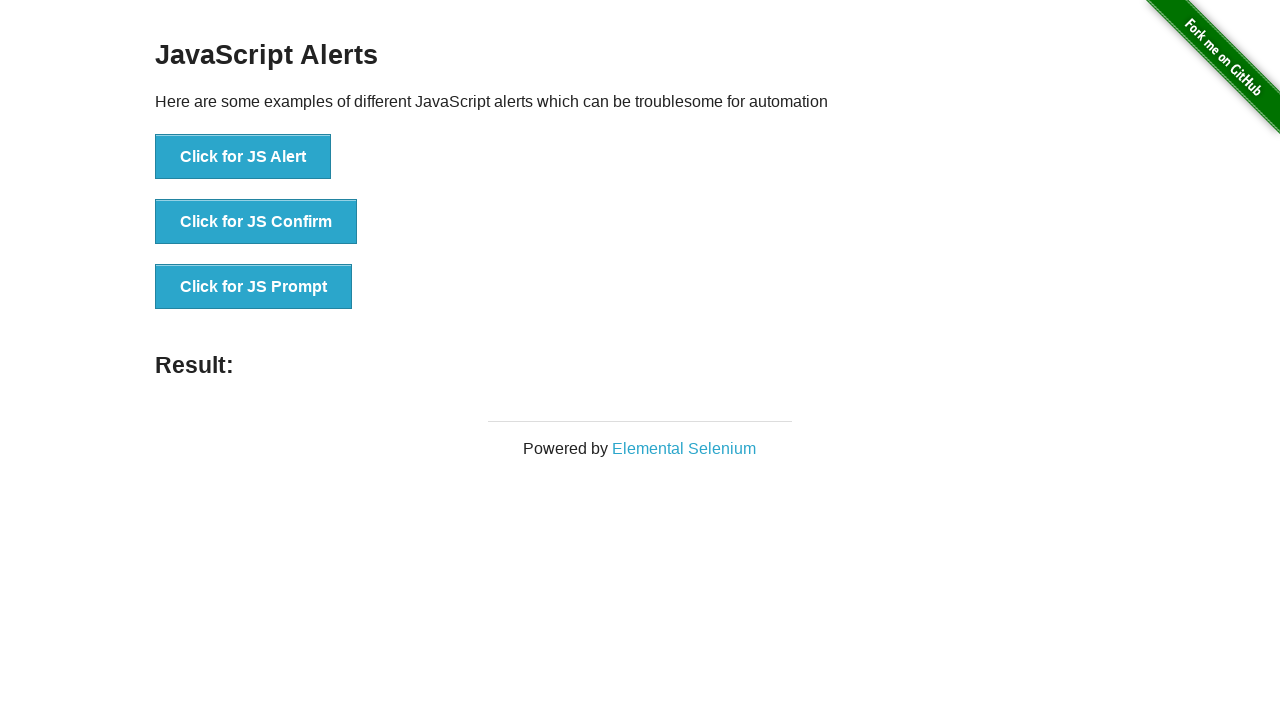

Clicked button to trigger JavaScript alert at (243, 157) on button[onclick='jsAlert()']
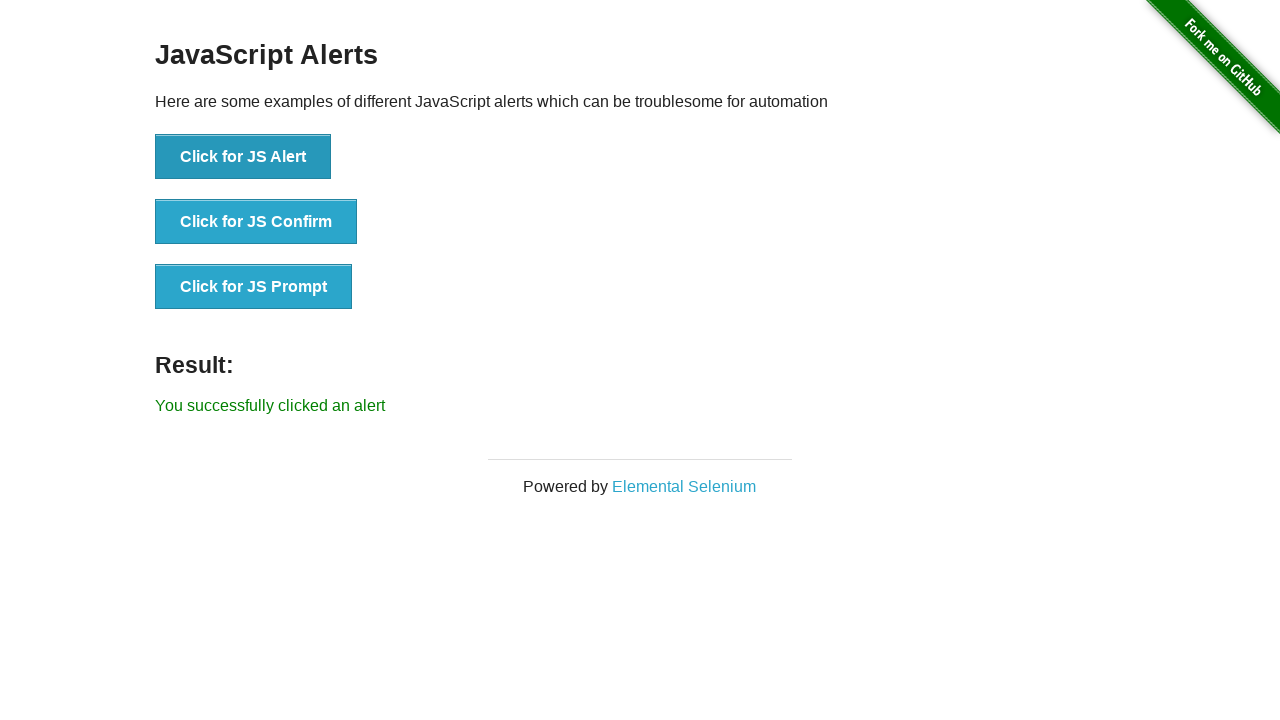

Set up dialog handler to accept alert
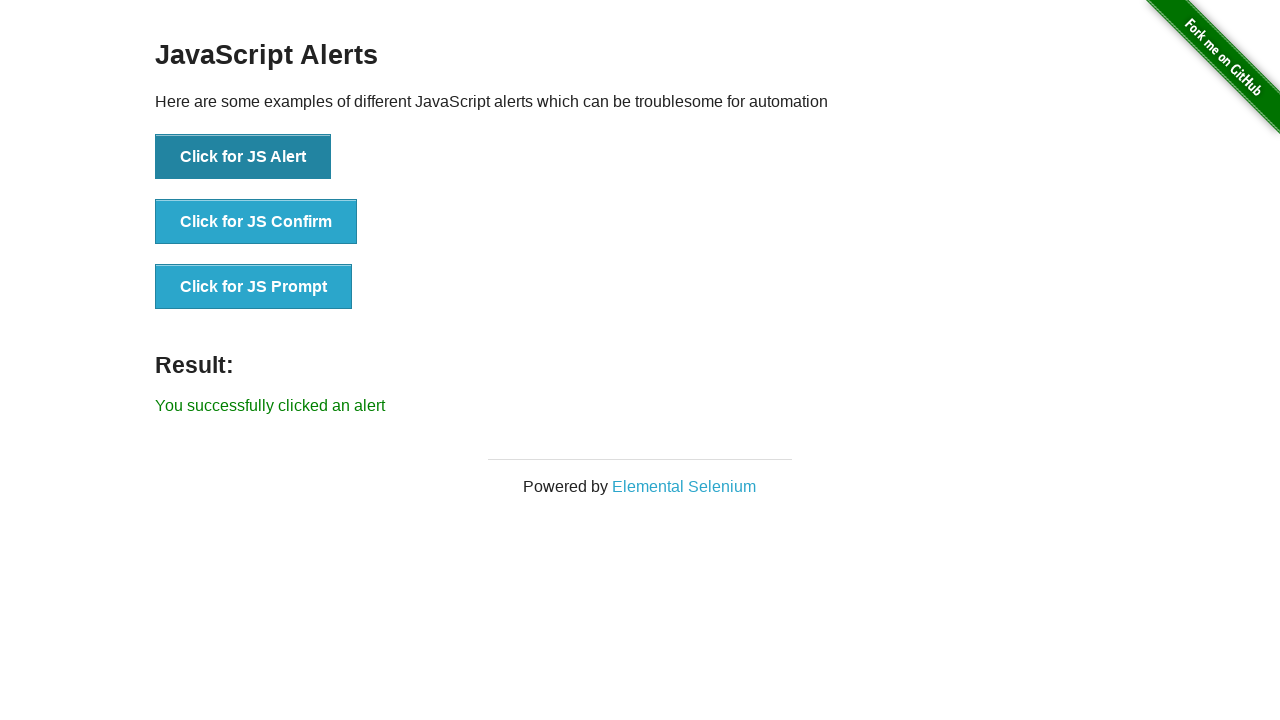

Waited for result message to appear
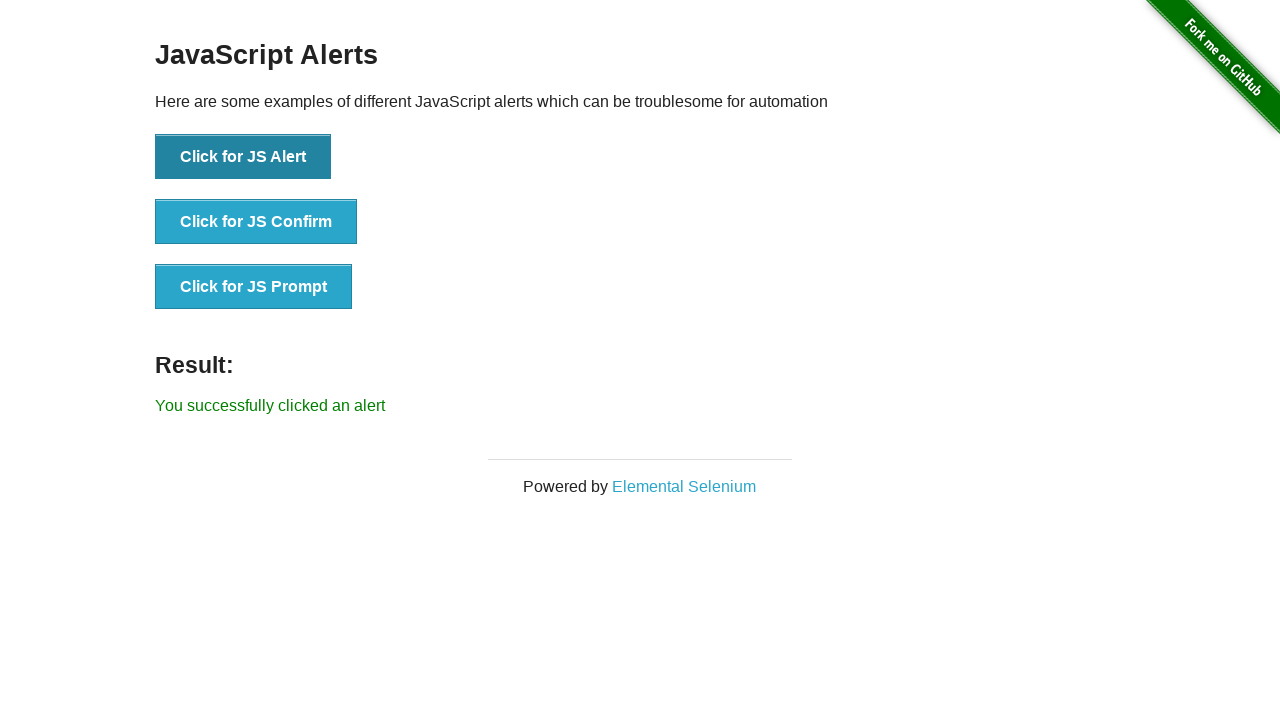

Retrieved result text from page
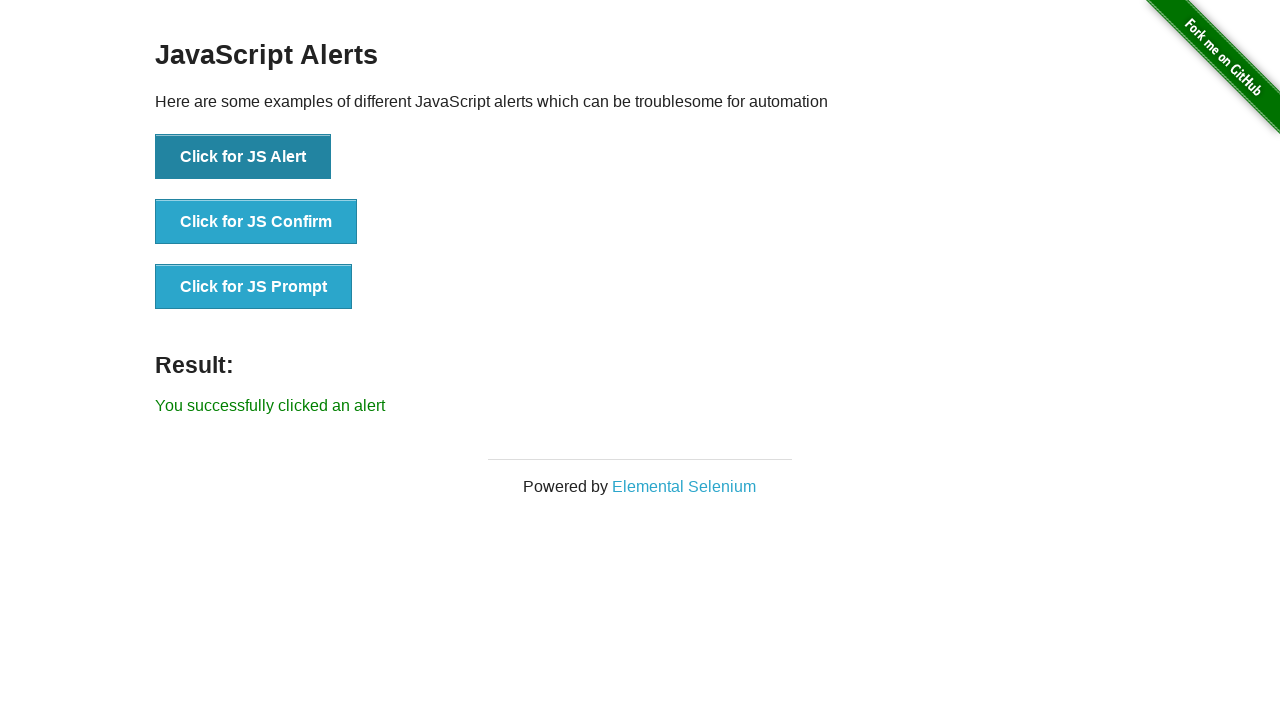

Verified result text matches expected message 'You successfully clicked an alert'
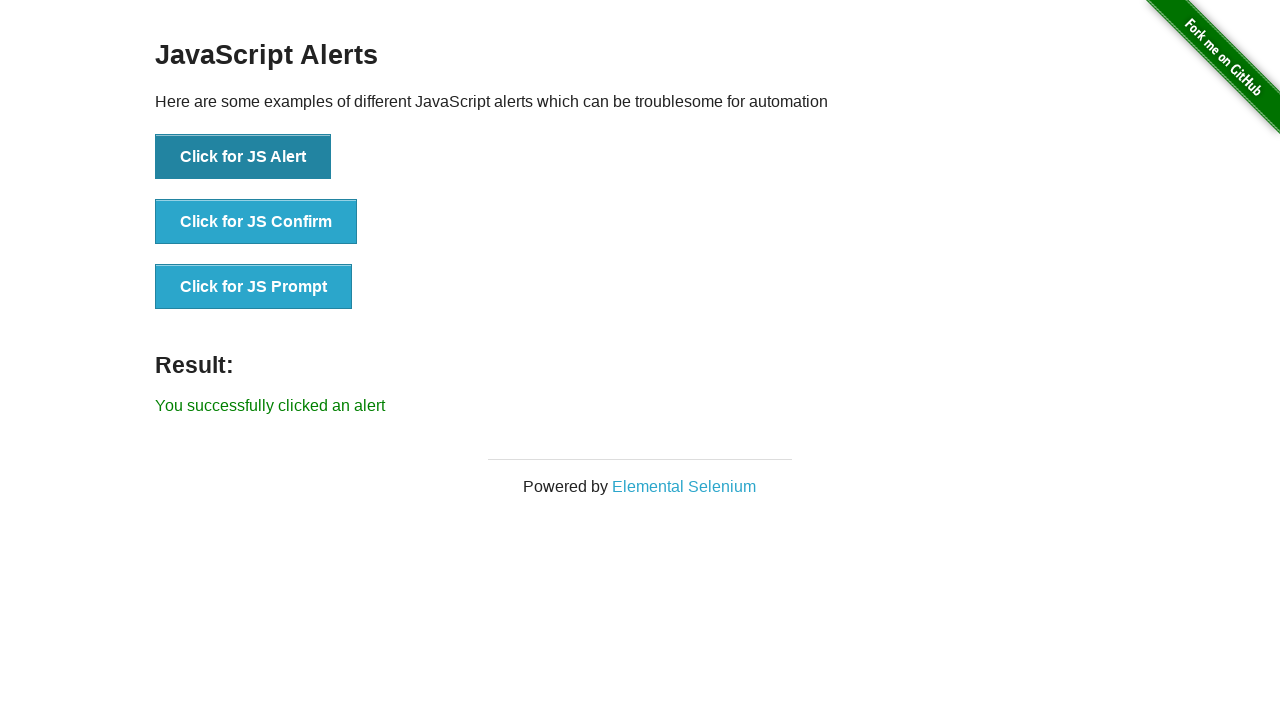

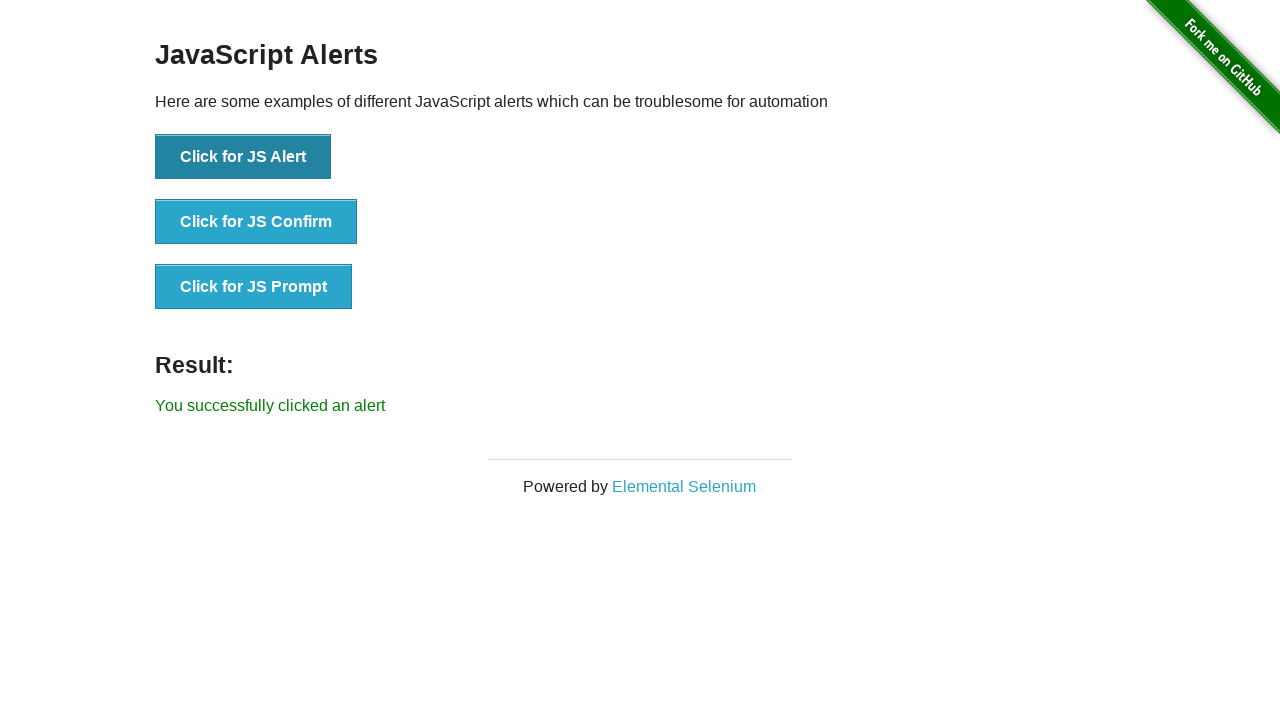